Navigates to color-it.ua website and verifies that the logo banner and navigation link elements are present on the page

Starting URL: https://color-it.ua

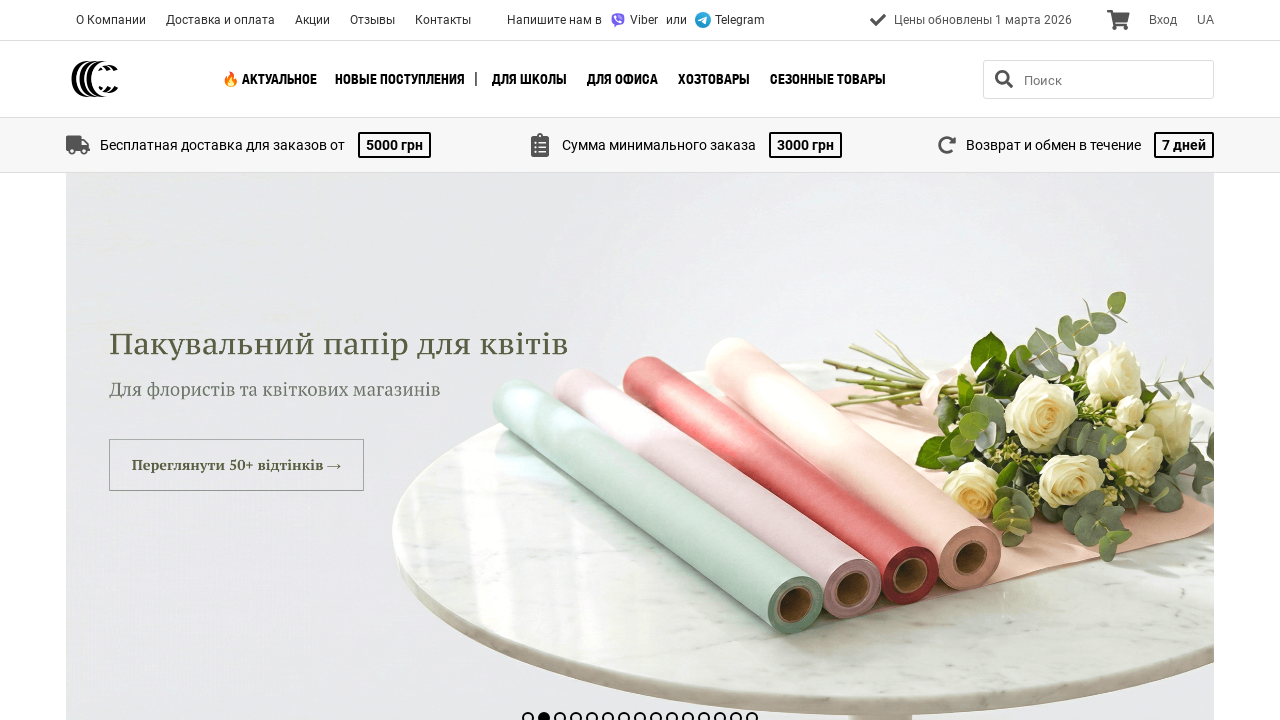

Logo banner element loaded and verified
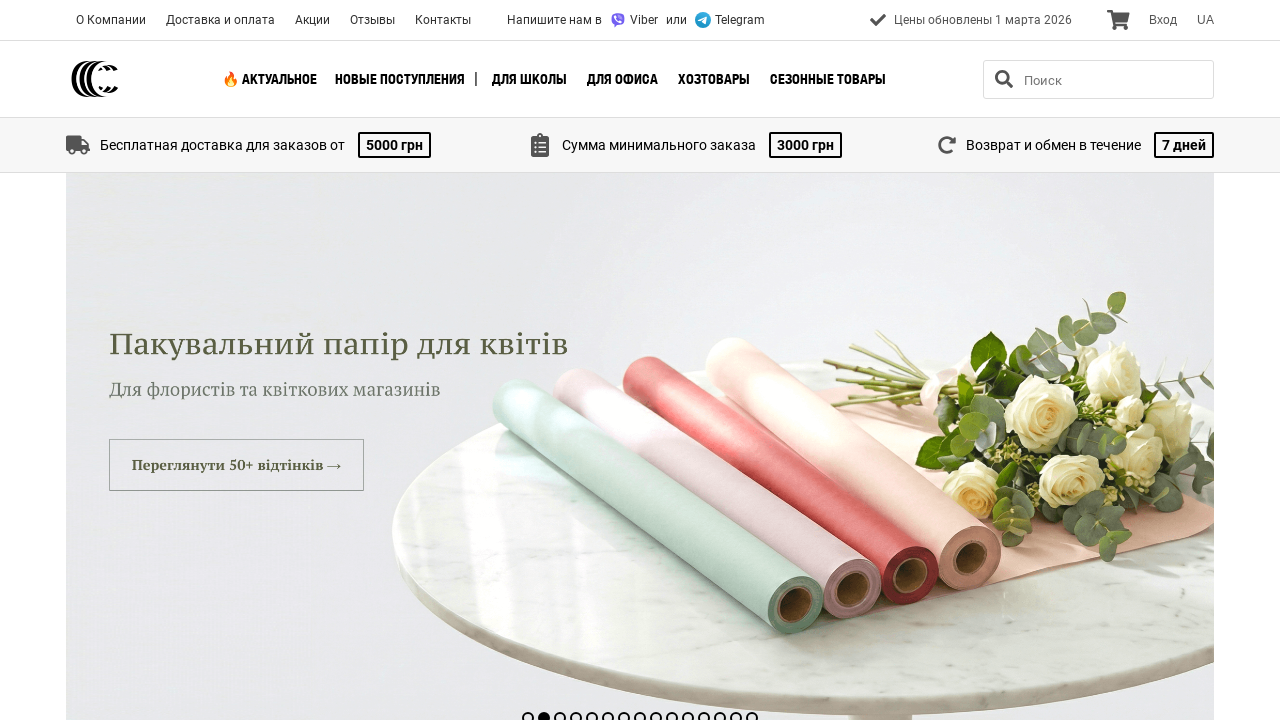

Navigation link element loaded and verified
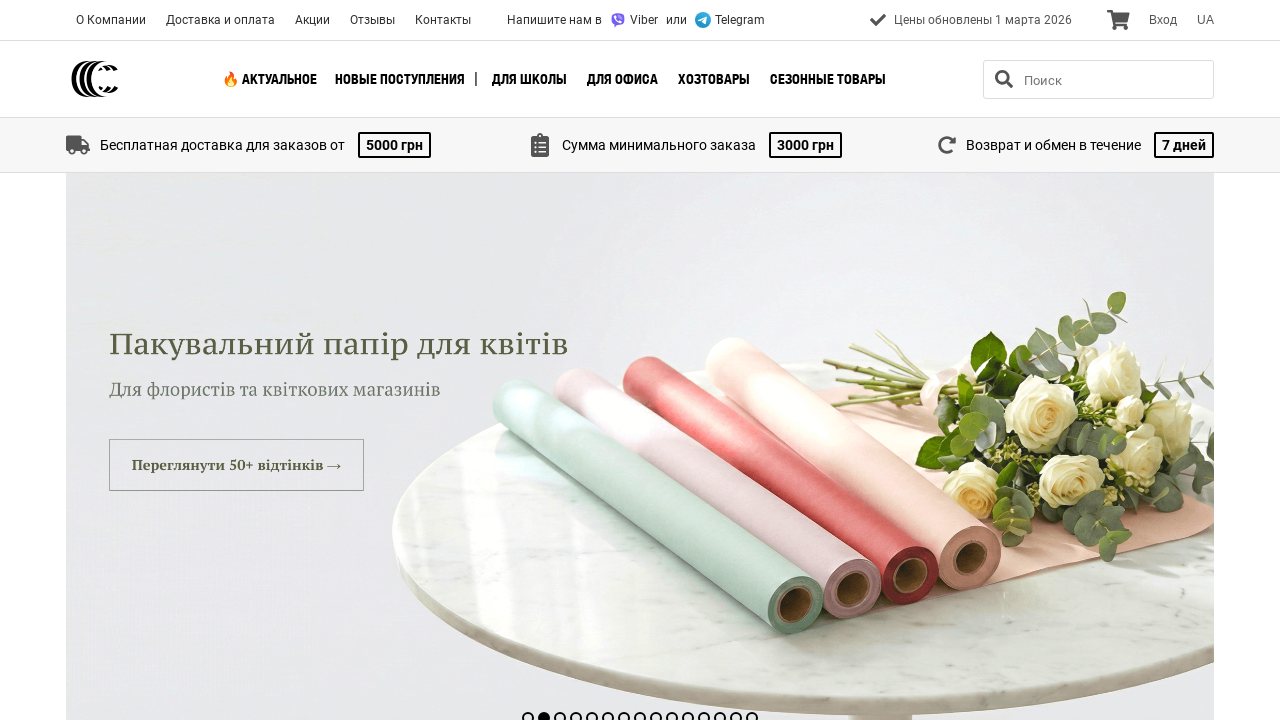

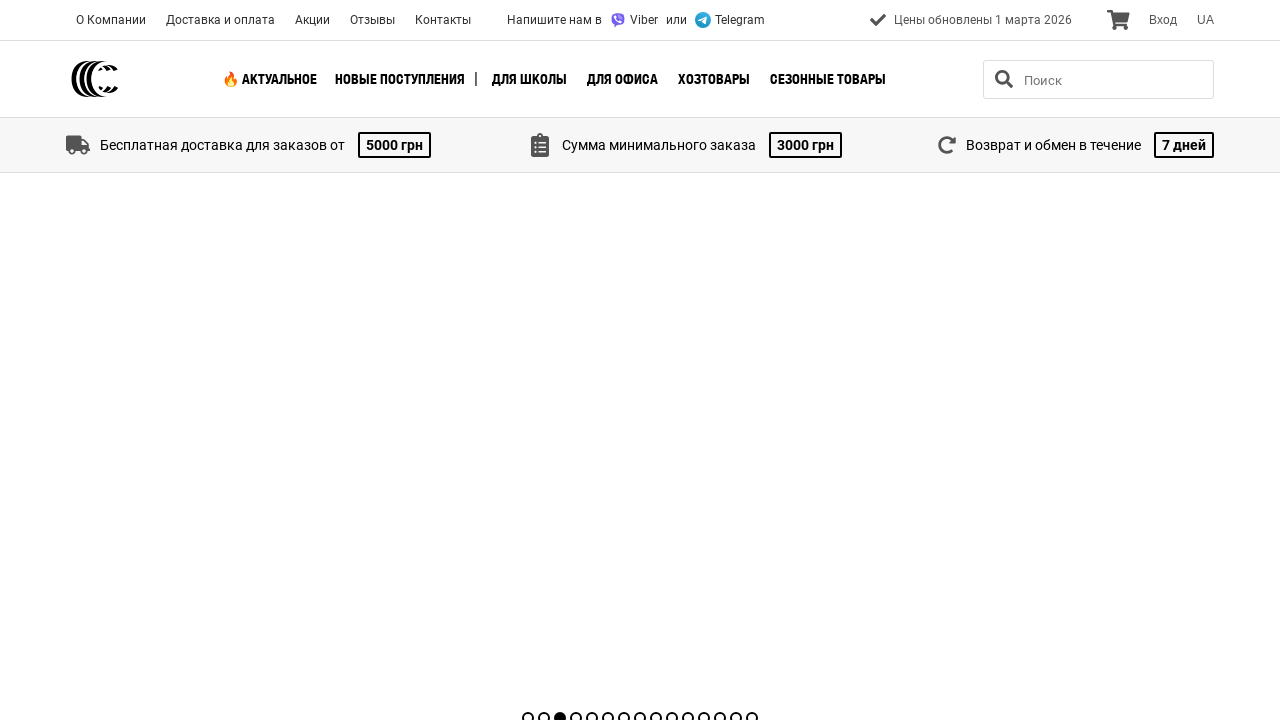